Tests injecting jQuery and jQuery Growl library into a webpage via JavaScript execution, then displays a growl notification message on the page.

Starting URL: http://the-internet.herokuapp.com

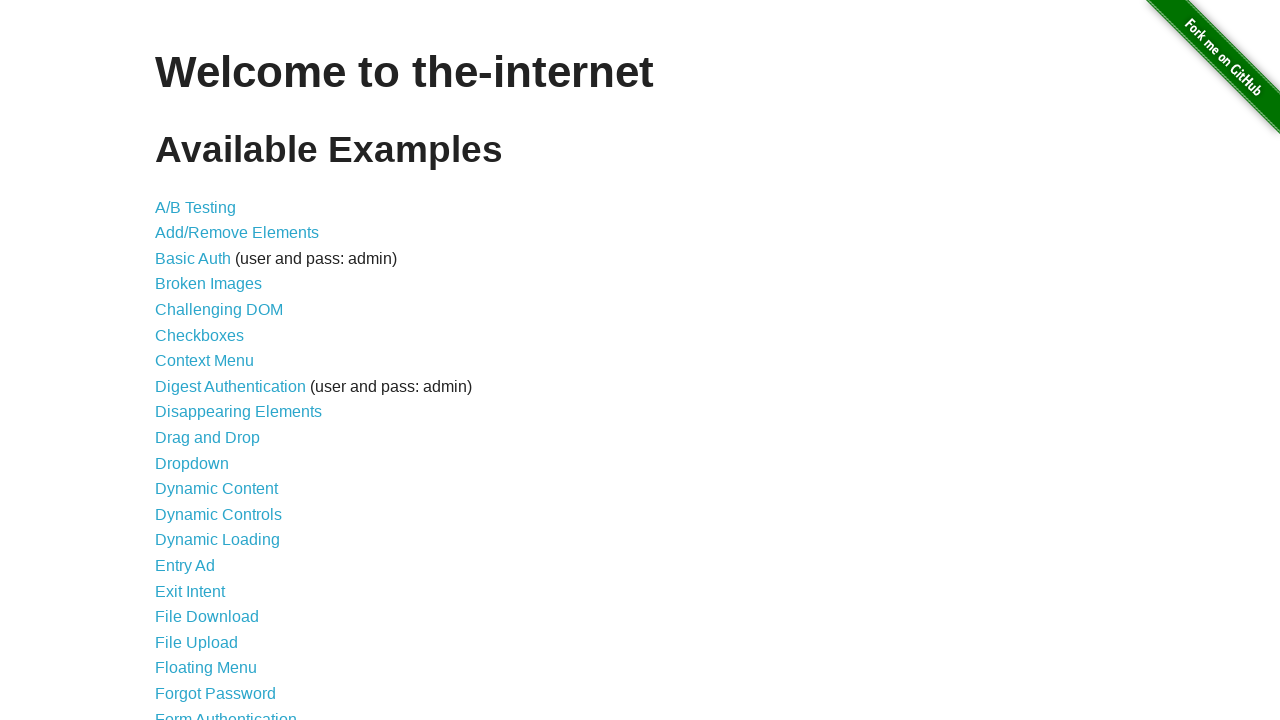

Injected jQuery library into the page
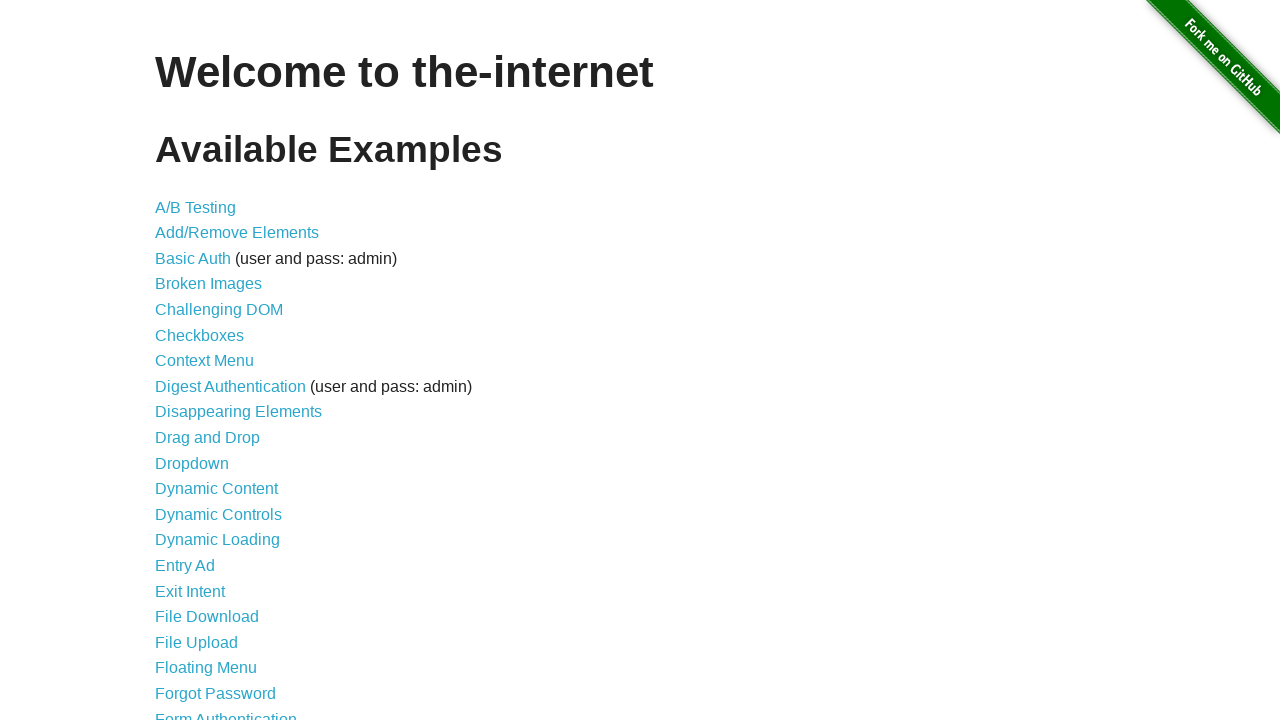

jQuery library loaded successfully
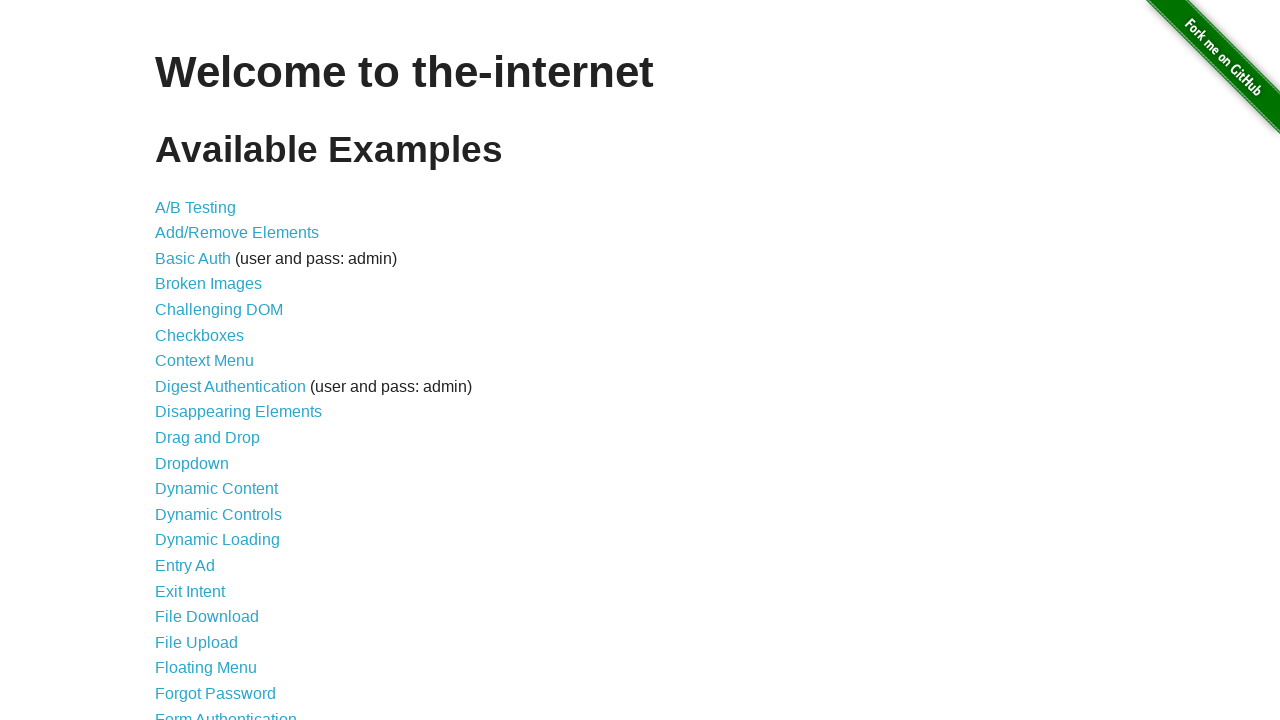

Injected jquery-growl library via jQuery getScript
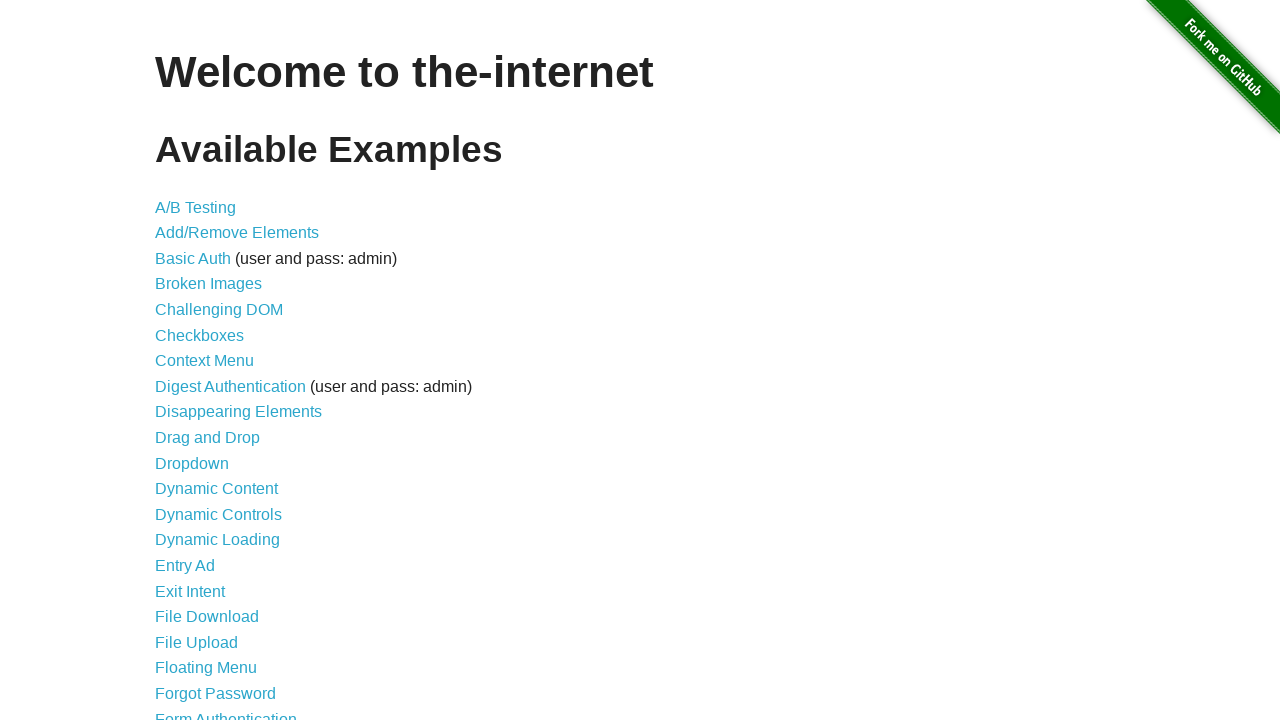

jquery-growl library loaded successfully
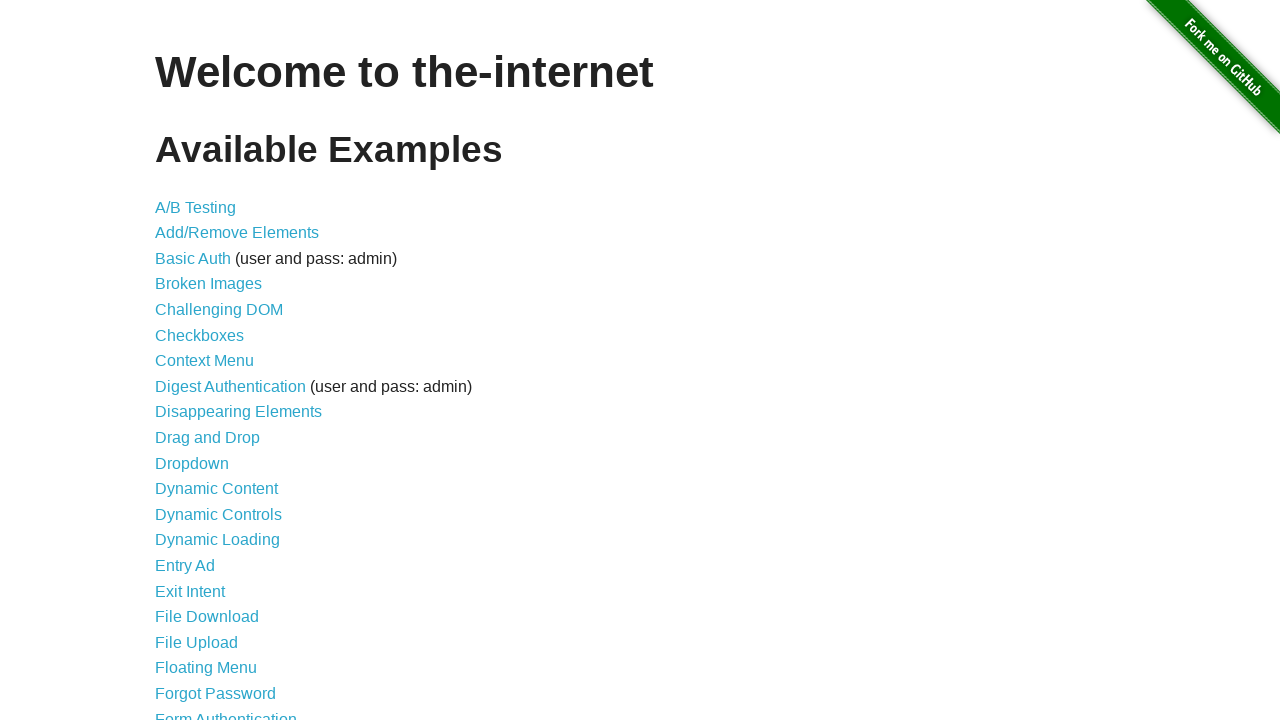

Injected jquery-growl CSS stylesheet into page head
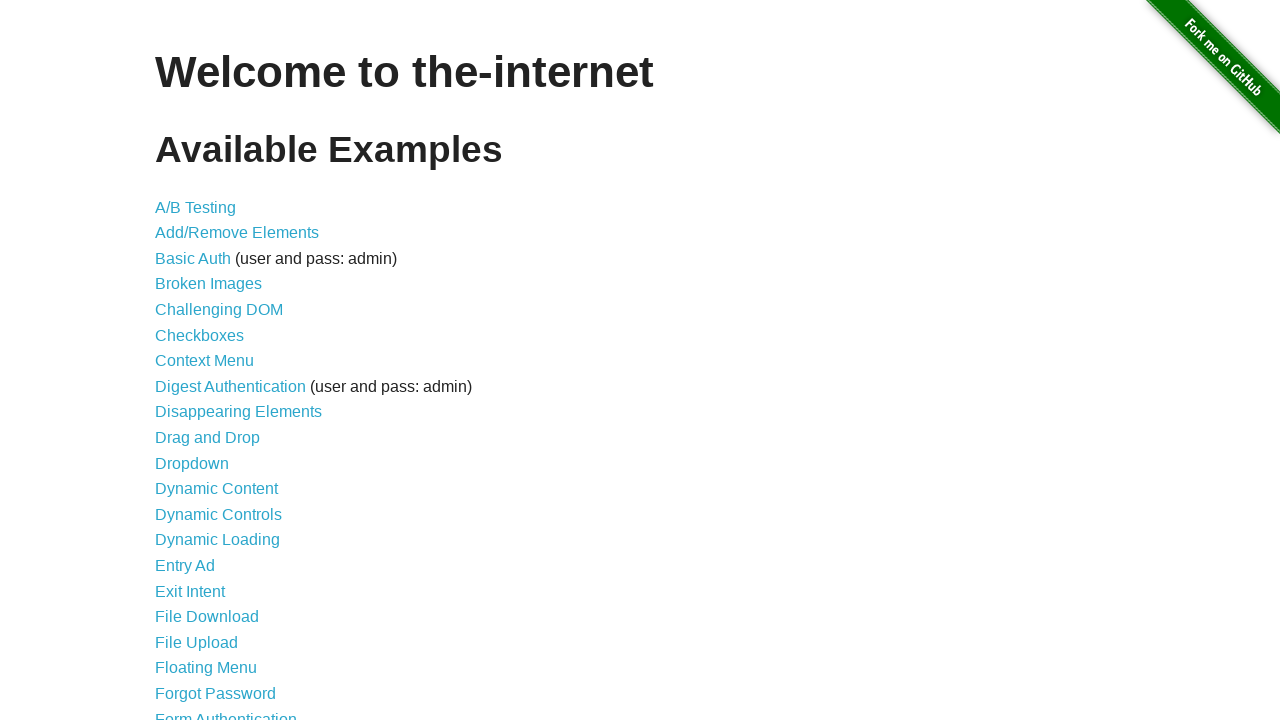

Displayed growl notification with title 'GET' and message '/'
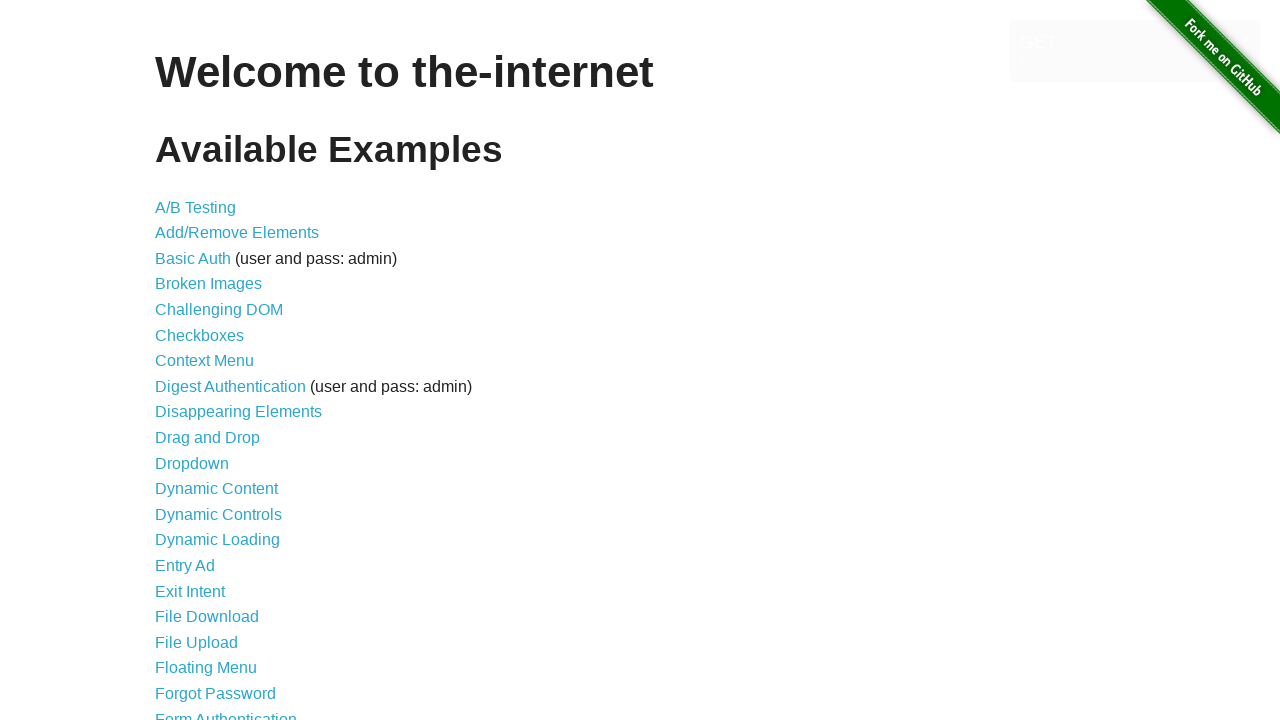

Growl notification element appeared on the page
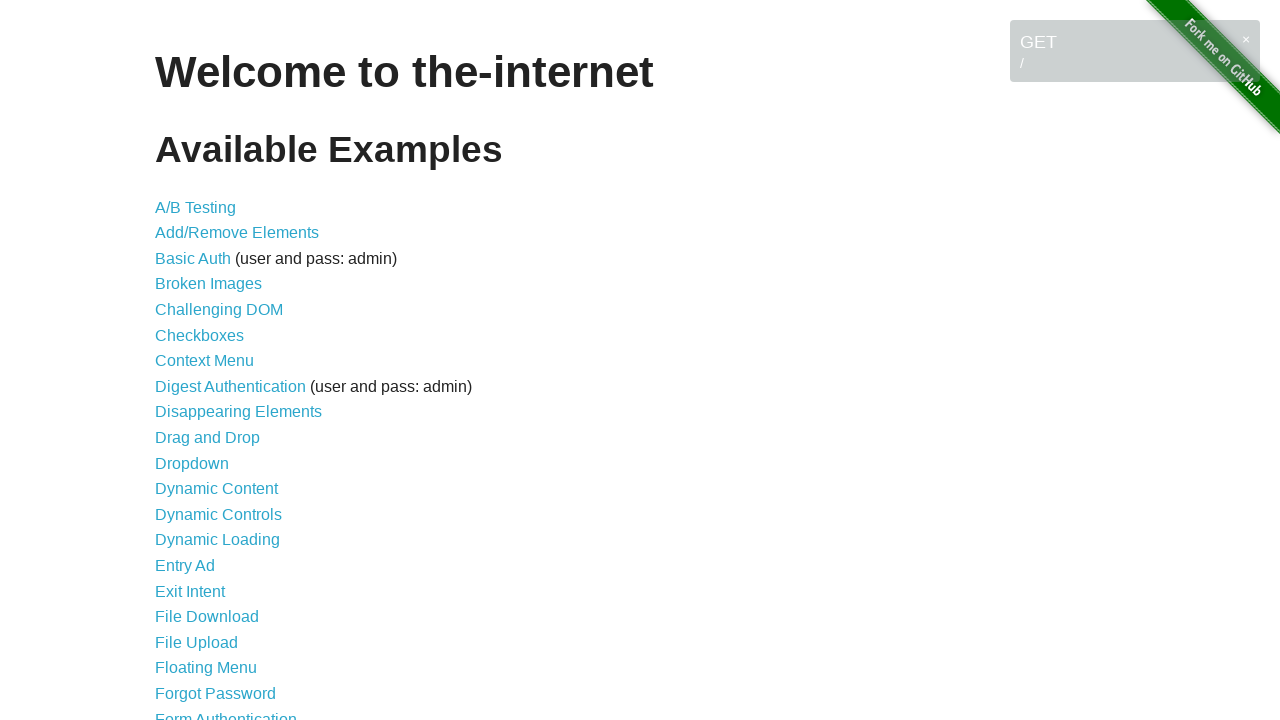

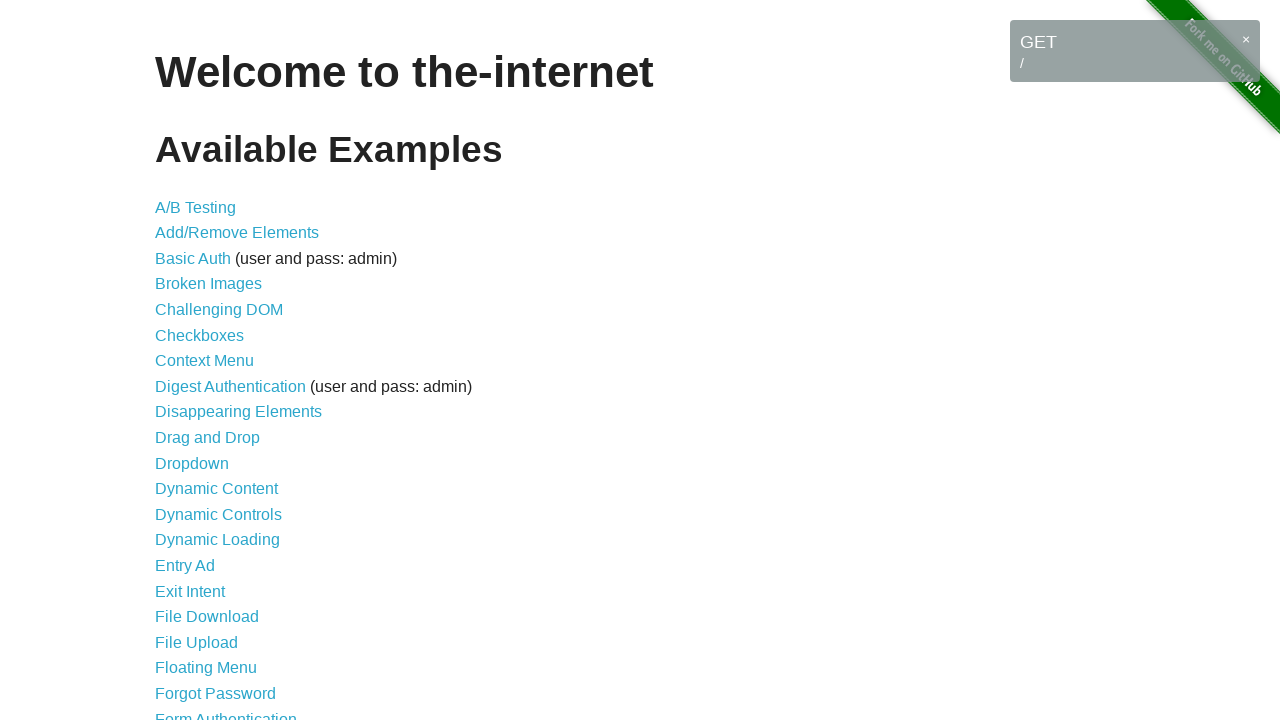